Tests interaction with colored buttons and verifies table data is present on the challenging DOM page

Starting URL: https://the-internet.herokuapp.com/challenging_dom

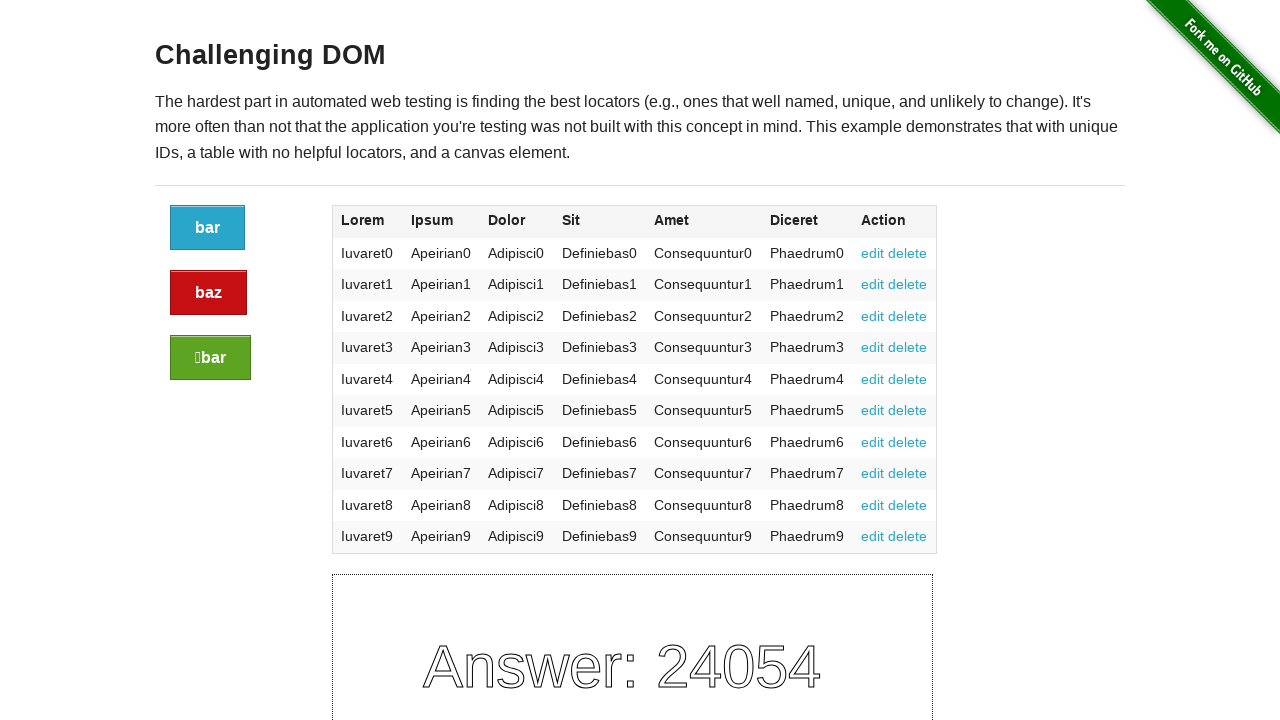

Navigated to challenging DOM page
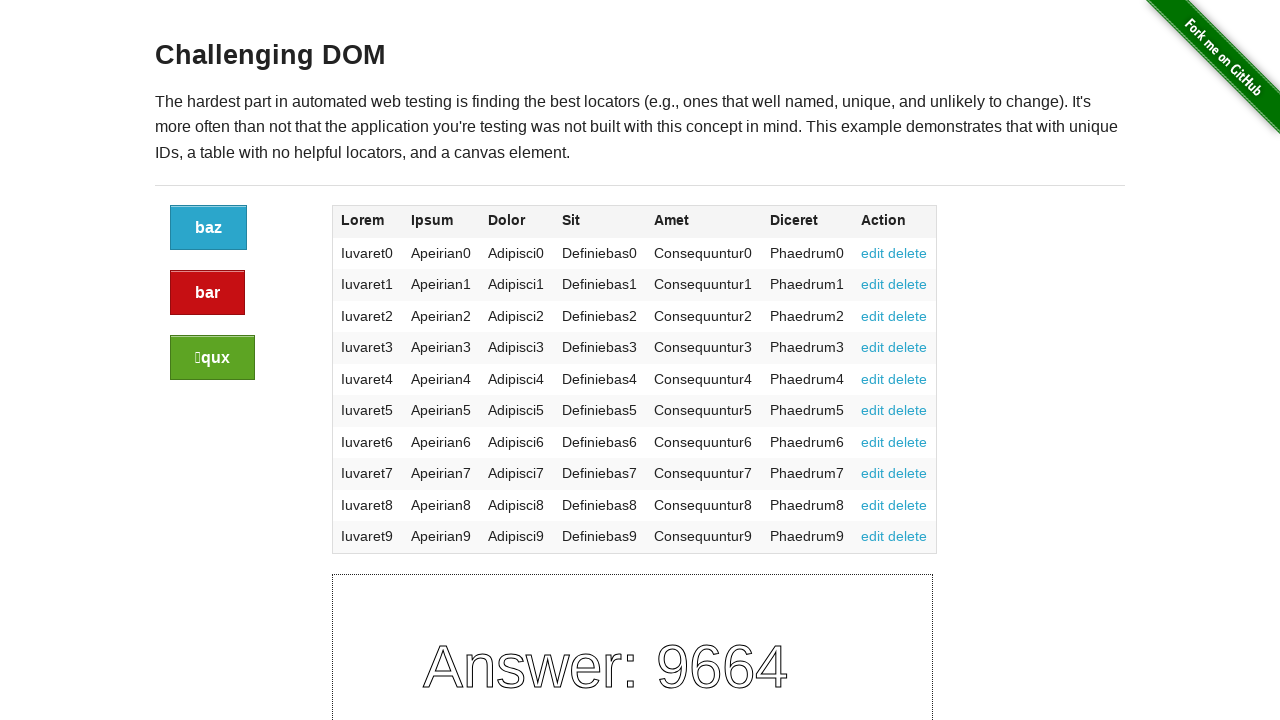

Clicked blue button at (208, 228) on .button
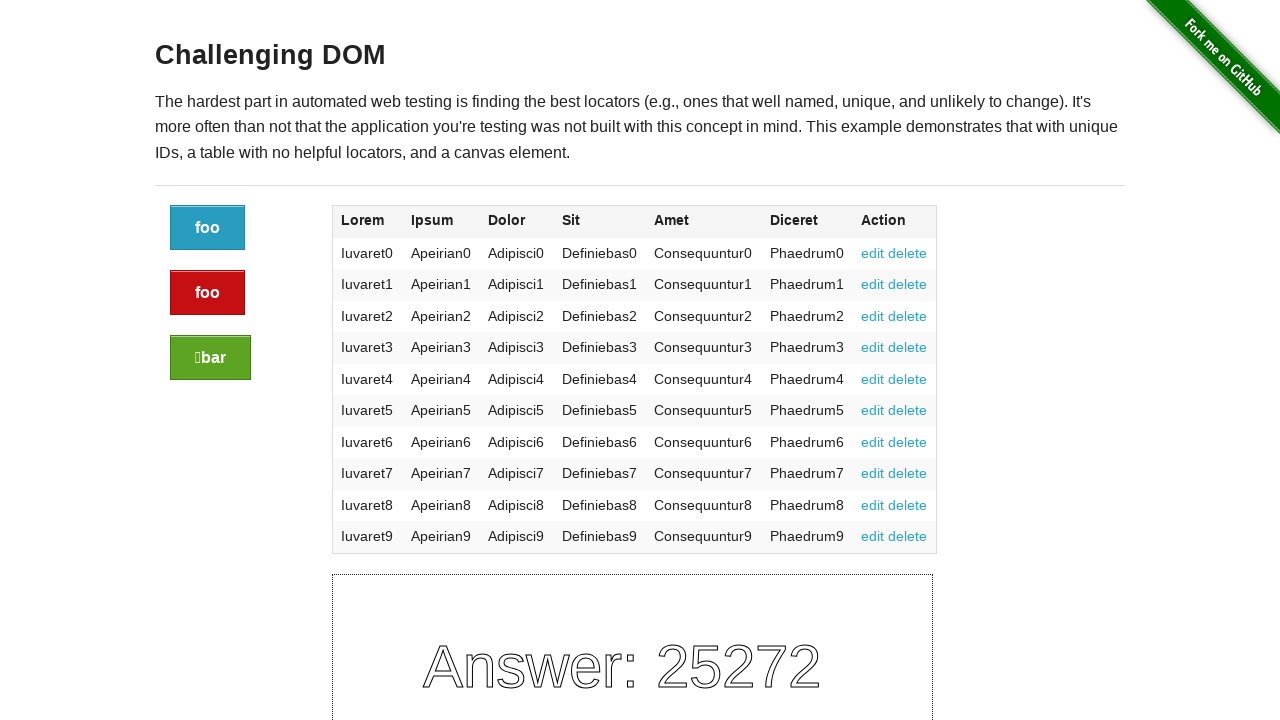

Clicked red alert button at (208, 293) on .button.alert
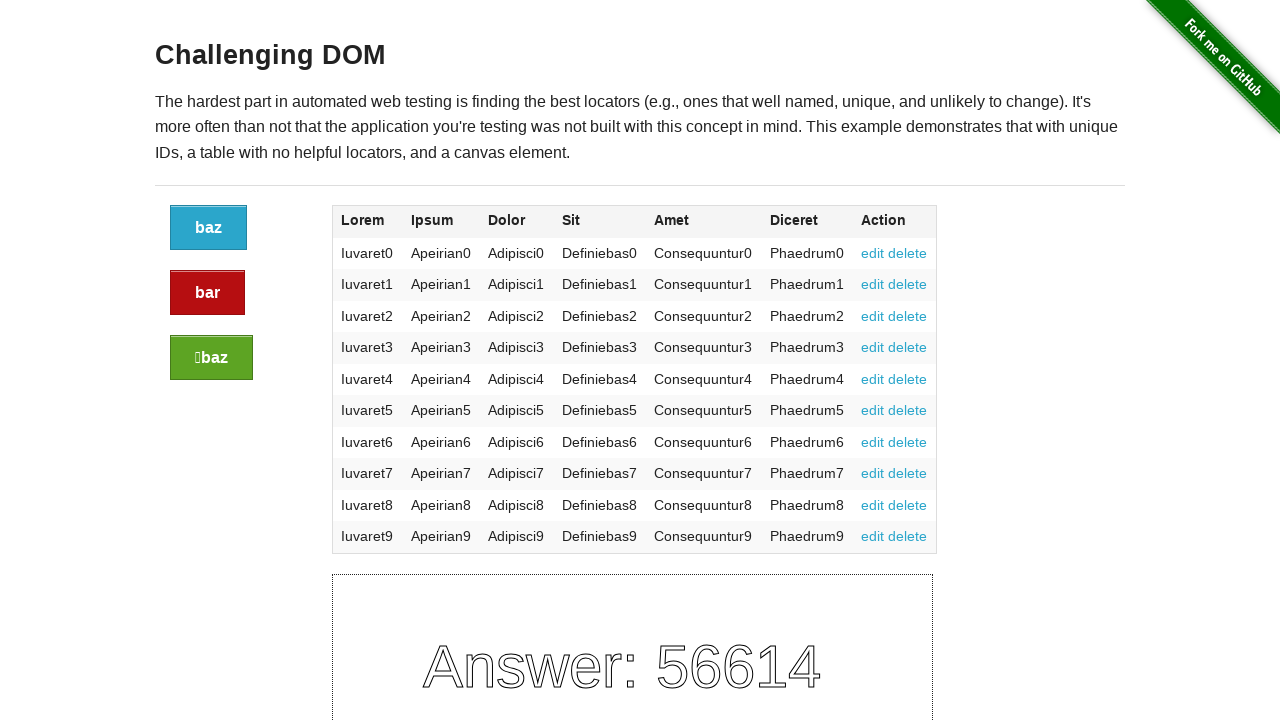

Clicked green success button at (212, 358) on .button.success
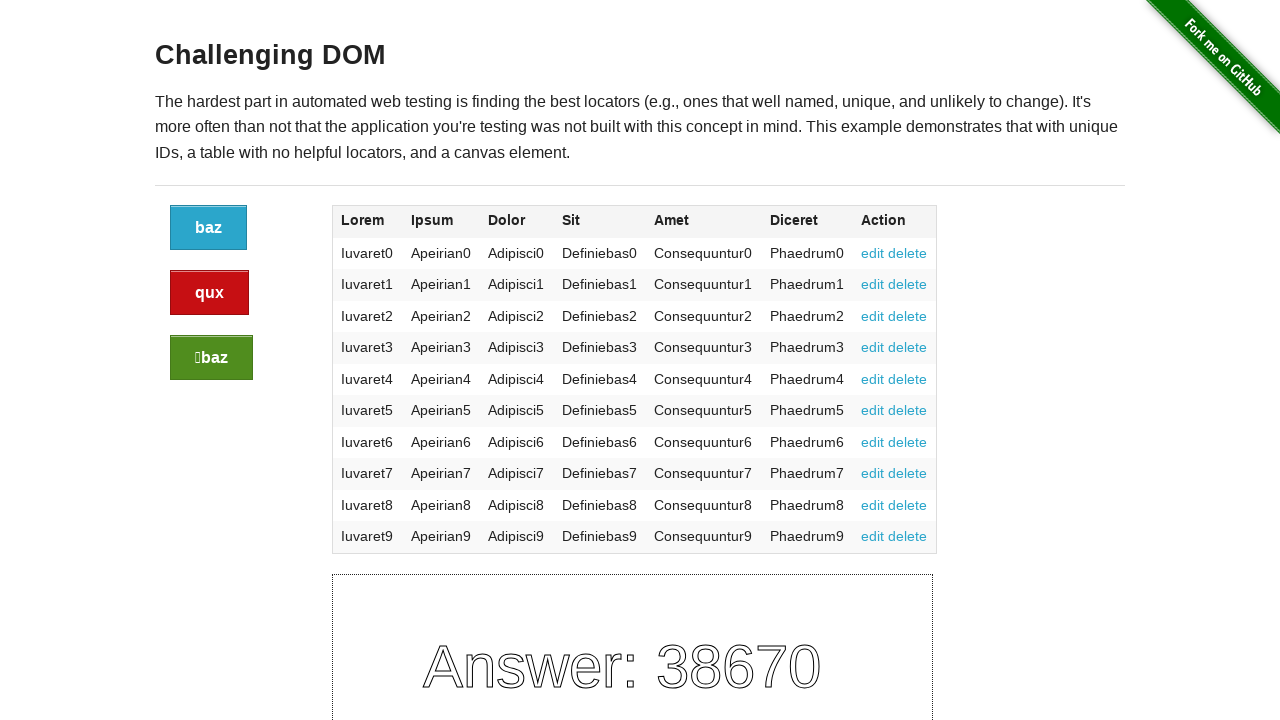

Table data loaded successfully
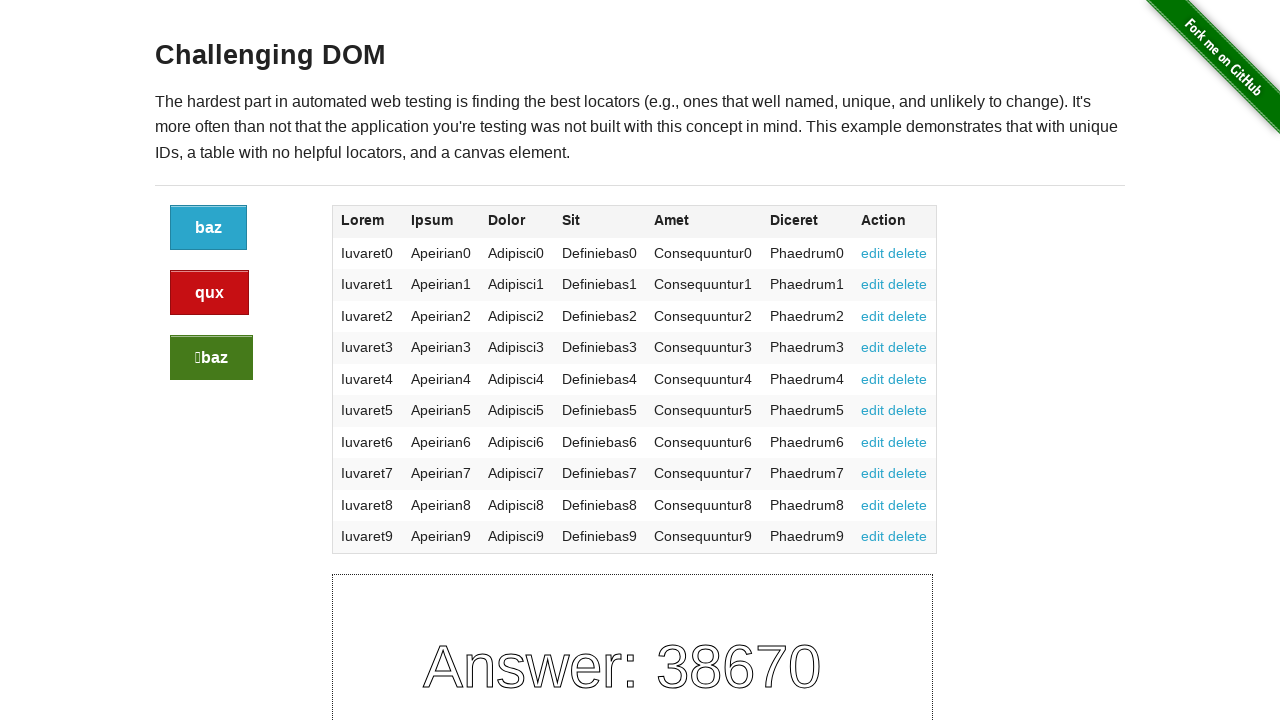

Extracted all table cells from the table
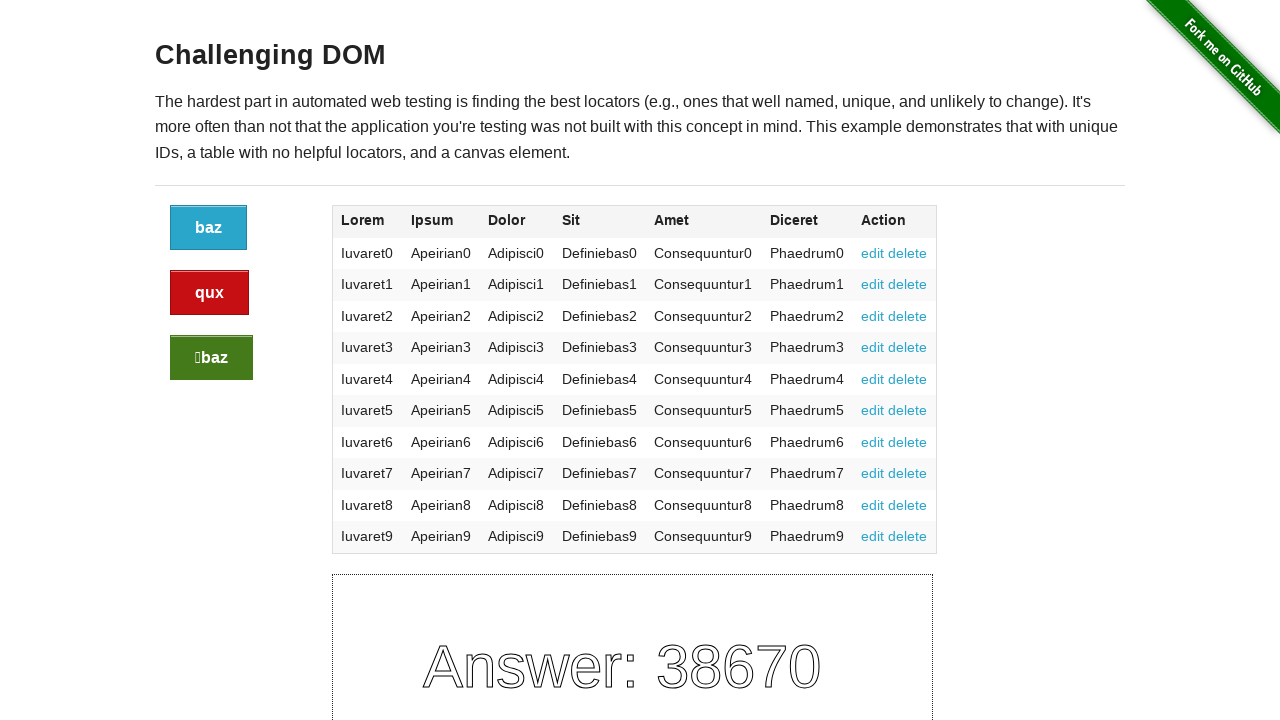

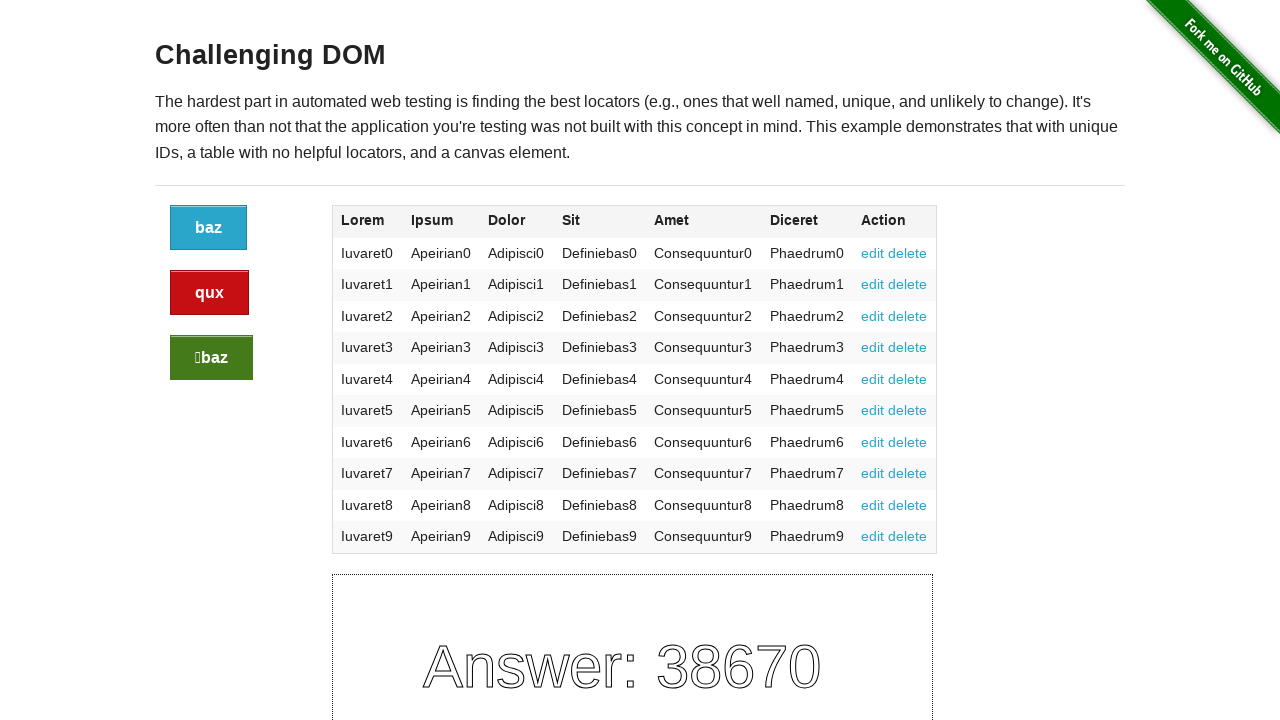